Navigates to the Selenium website and scrolls to the bottom of the page using JavaScript execution

Starting URL: https://www.selenium.dev/

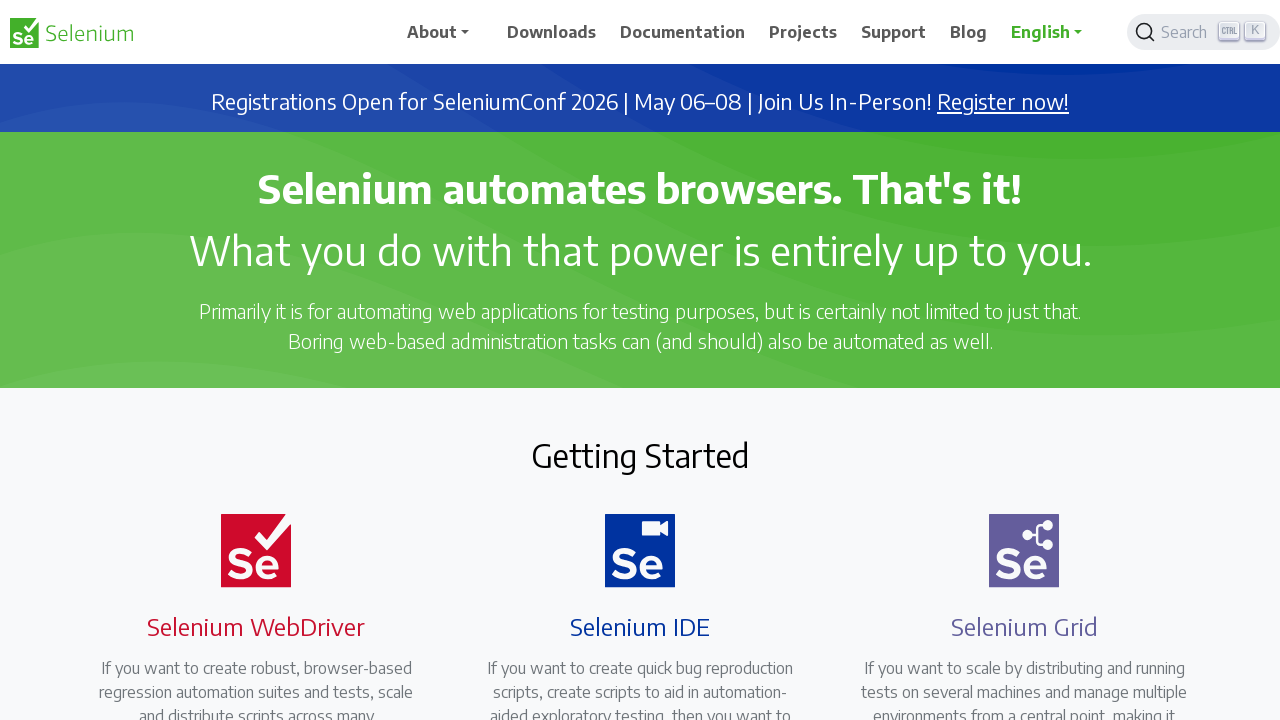

Navigated to Selenium website at https://www.selenium.dev/
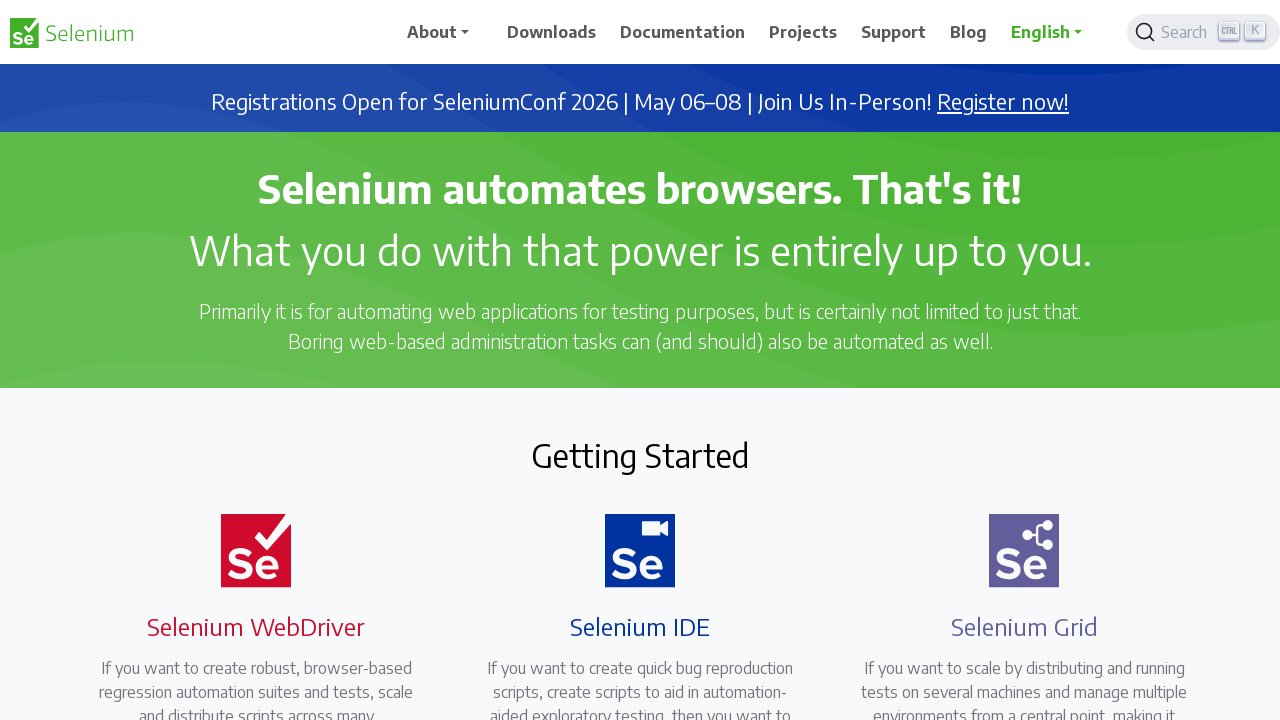

Scrolled to bottom of page using JavaScript
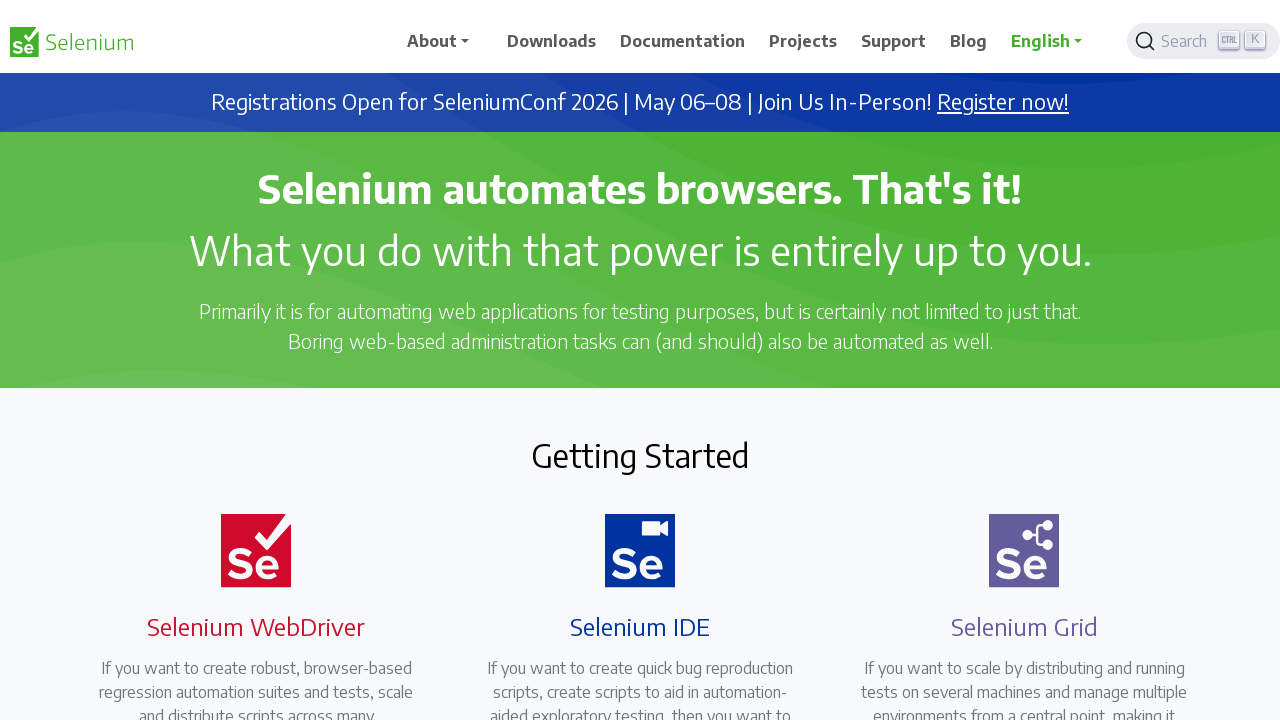

Waited for scroll animation to complete
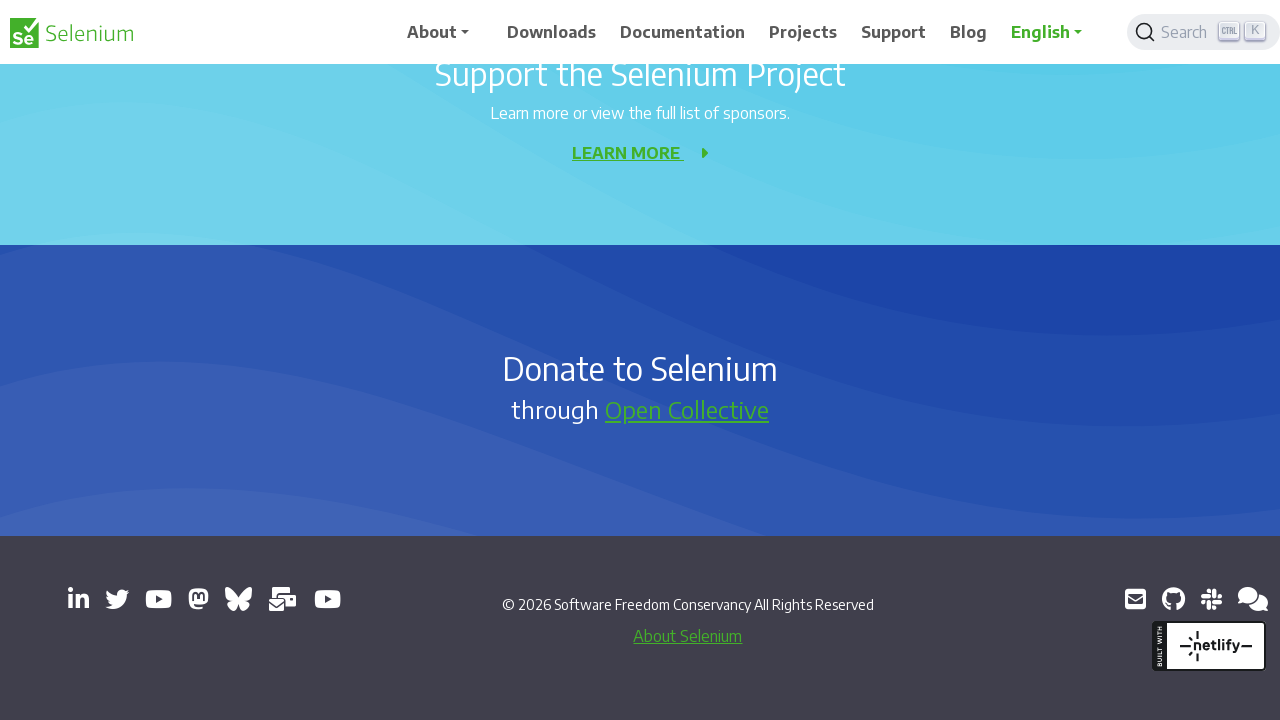

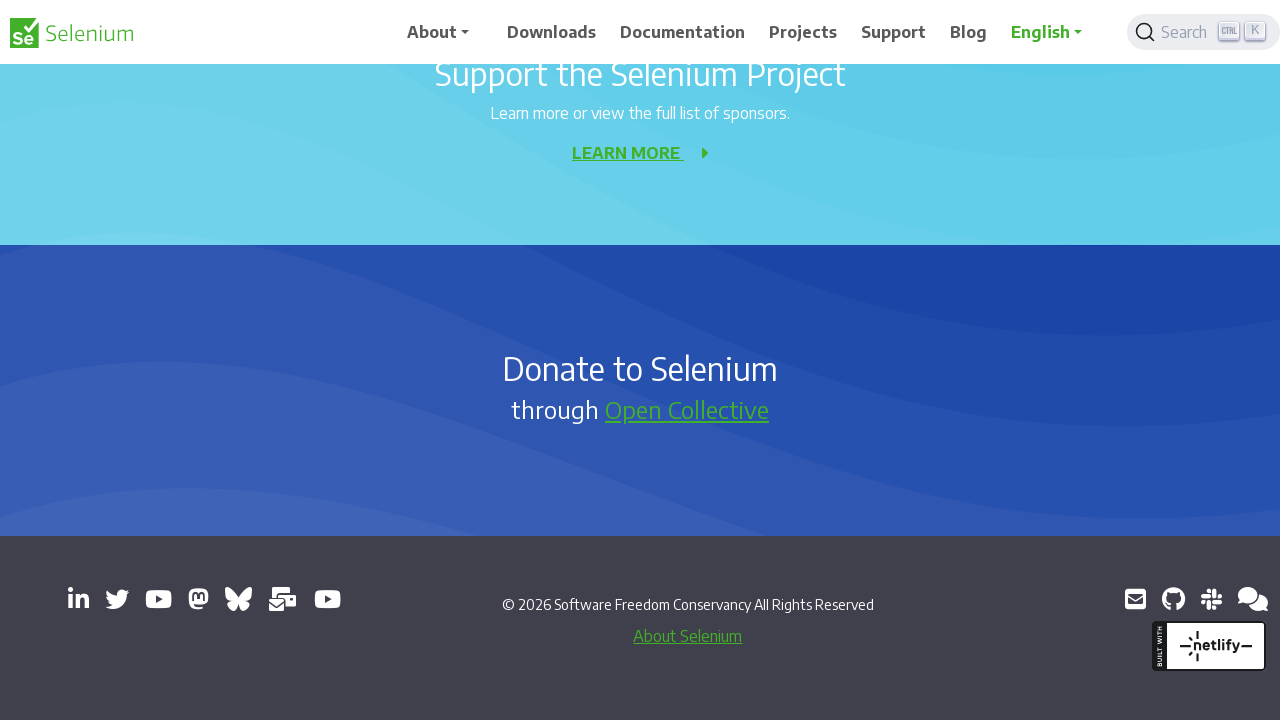